Tests iframe handling by switching to a frame, filling a name field inside it, then switching back to the main content and clicking a contact link

Starting URL: https://letcode.in/frame

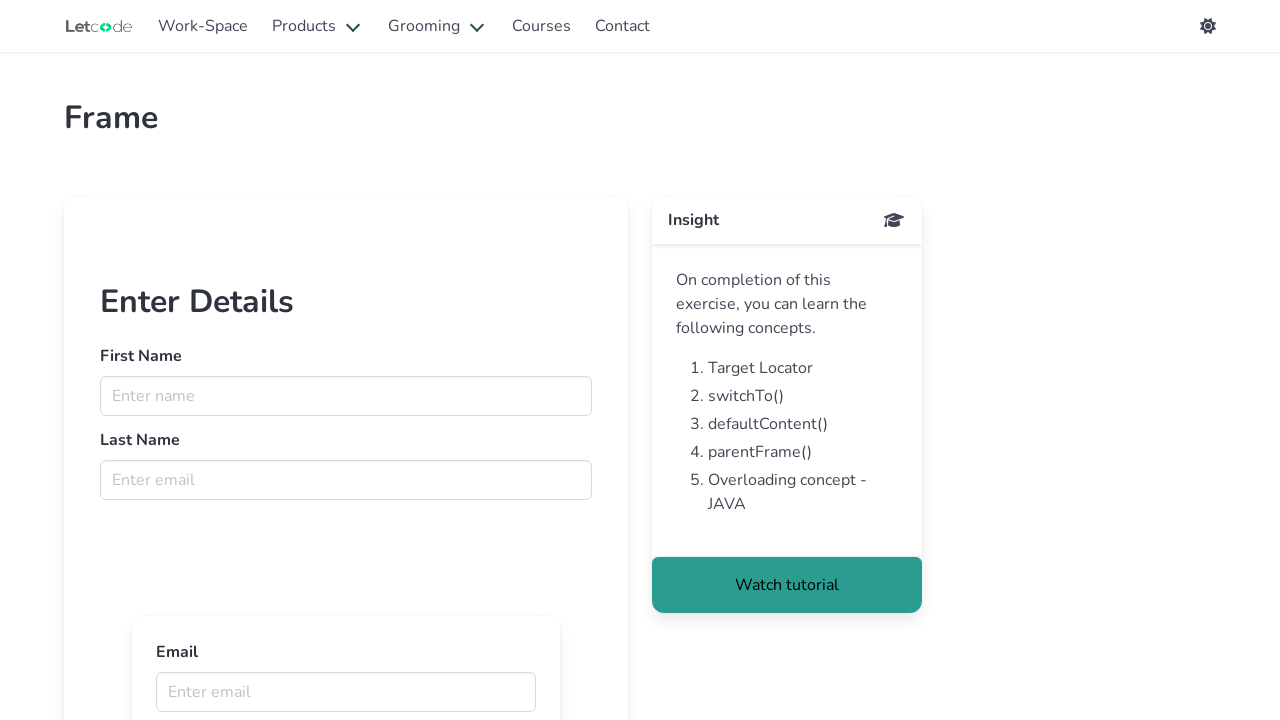

Located the first iframe with id 'firstFr'
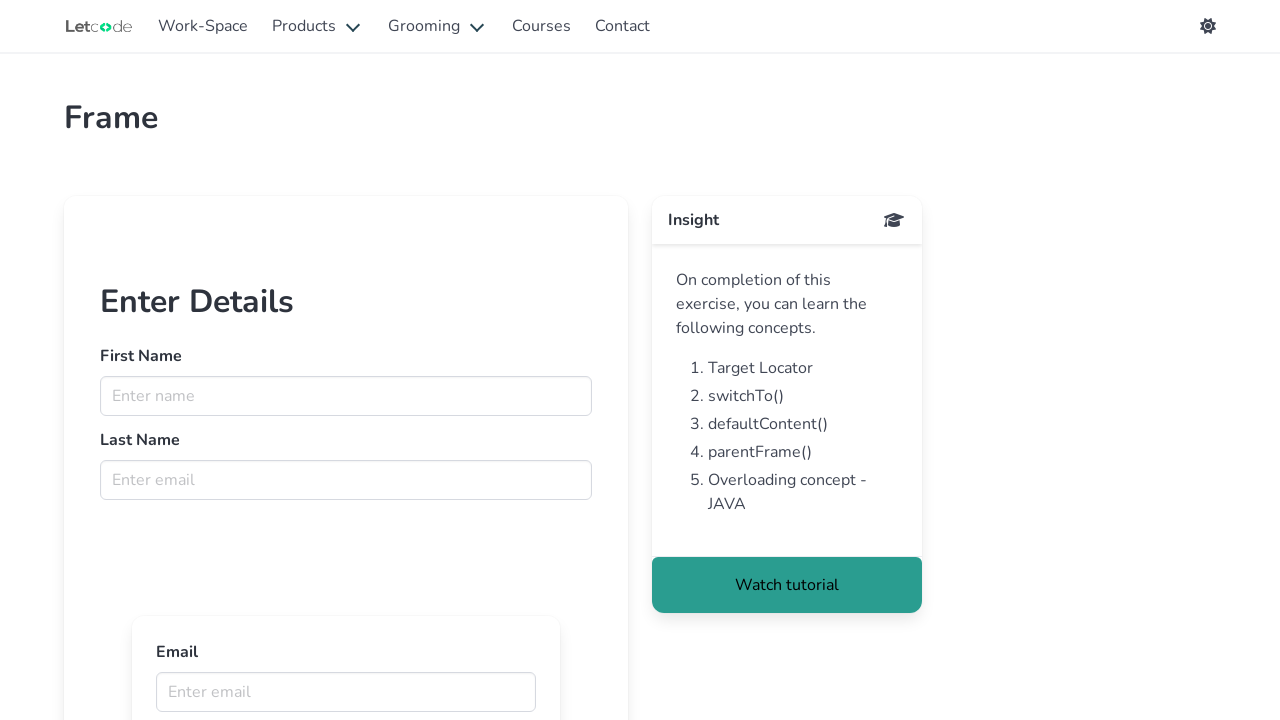

Filled the fname field inside iframe with 'Varsha' on #firstFr >> internal:control=enter-frame >> input[name='fname']
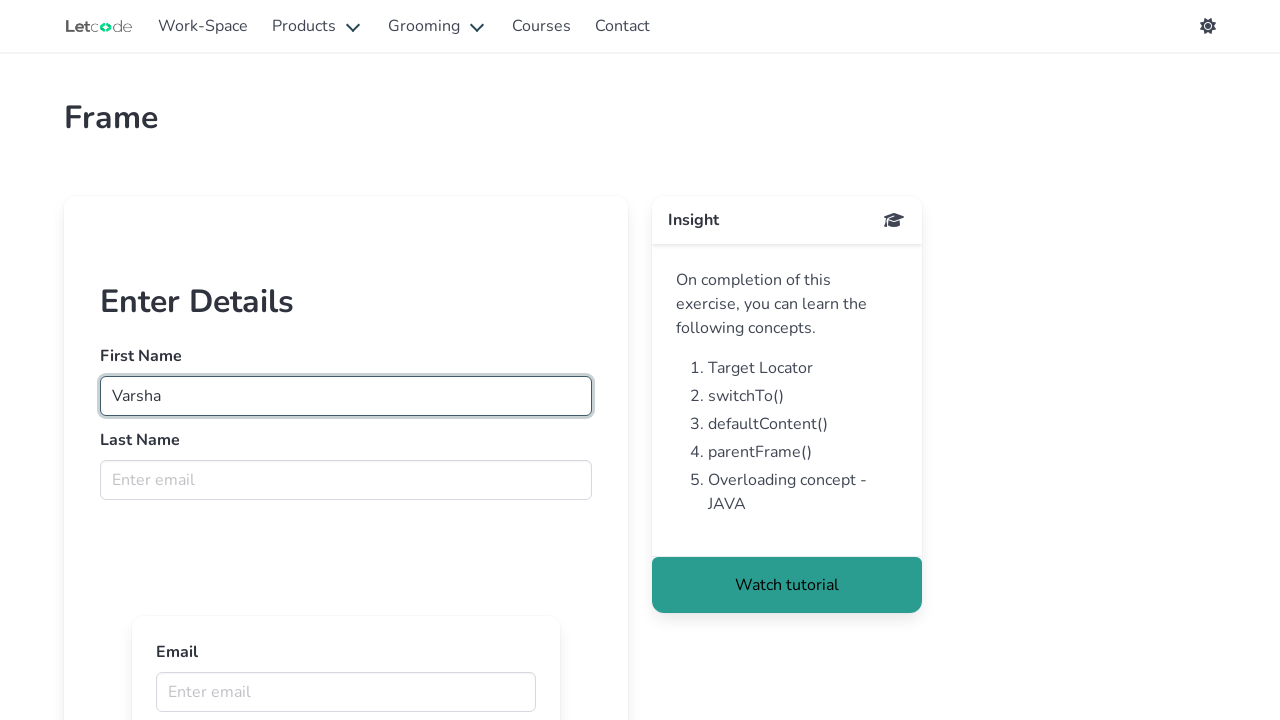

Clicked the Contact link in the main content at (622, 26) on xpath=//a[contains(text(),'Contact')]
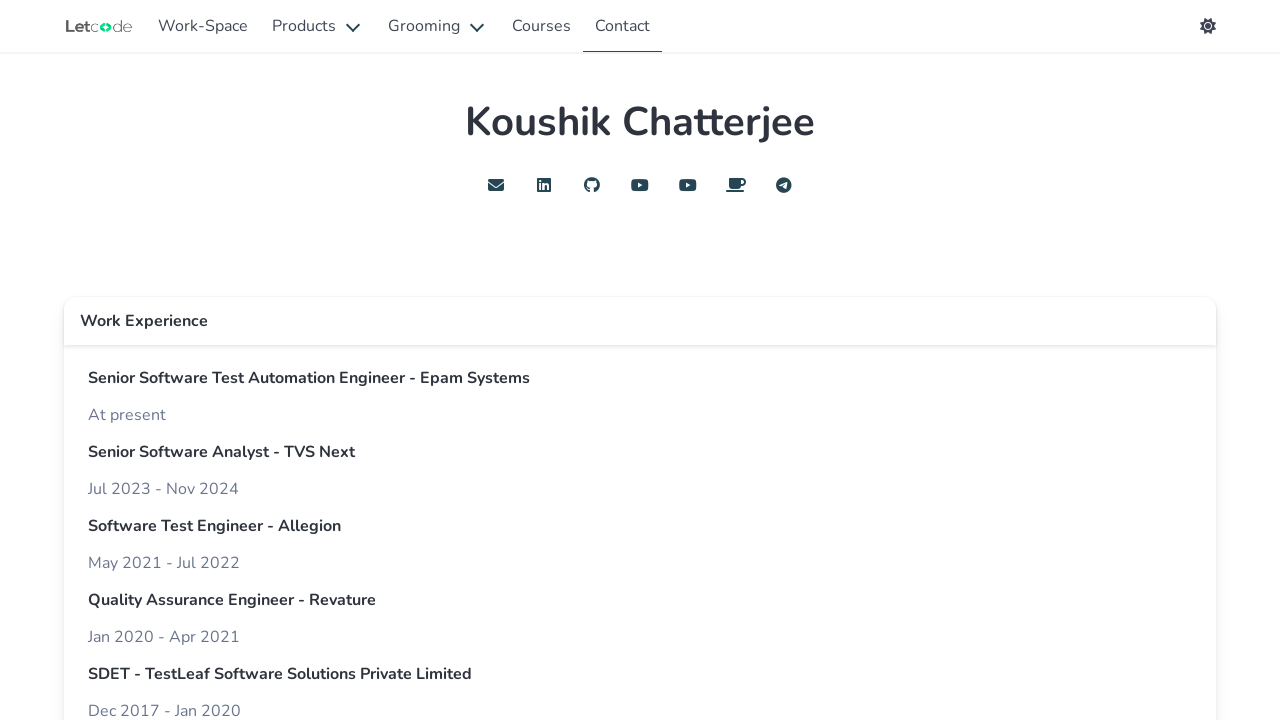

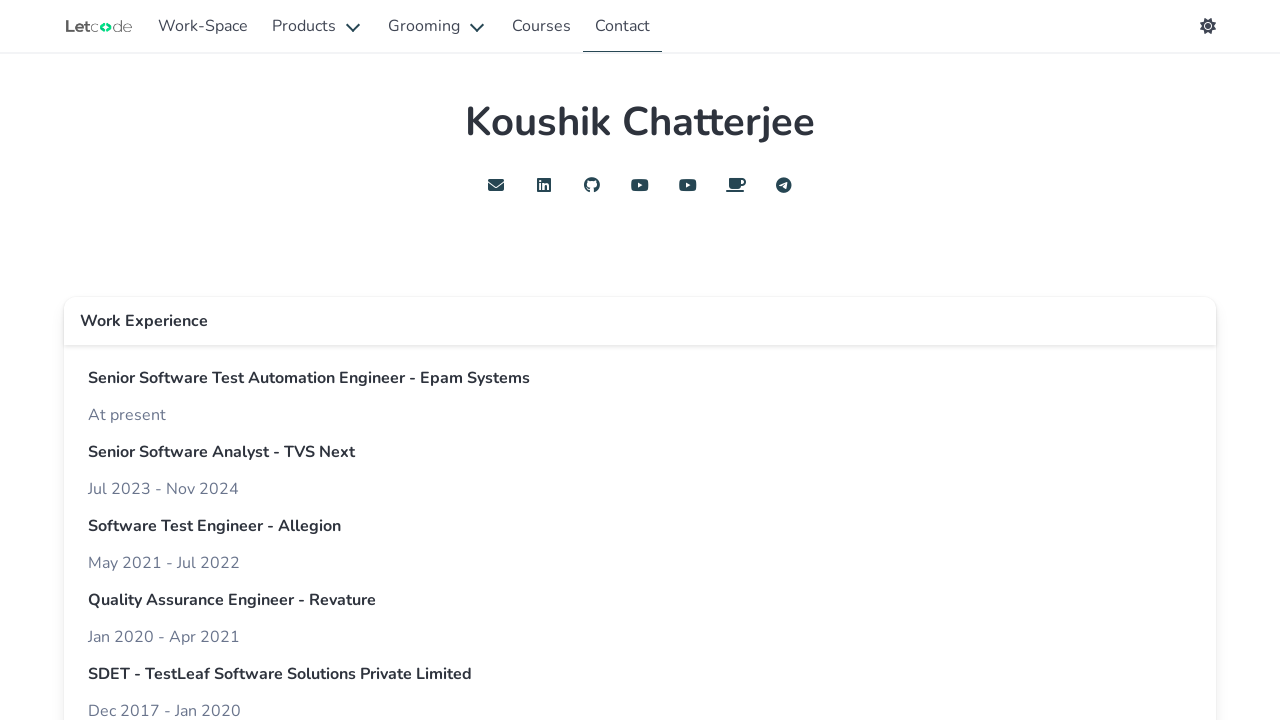